Tests academic results lookup by entering a student ID and submitting the form

Starting URL: https://www.ttn.edu.vn/?option=com_tnu&view=kqchinhquy

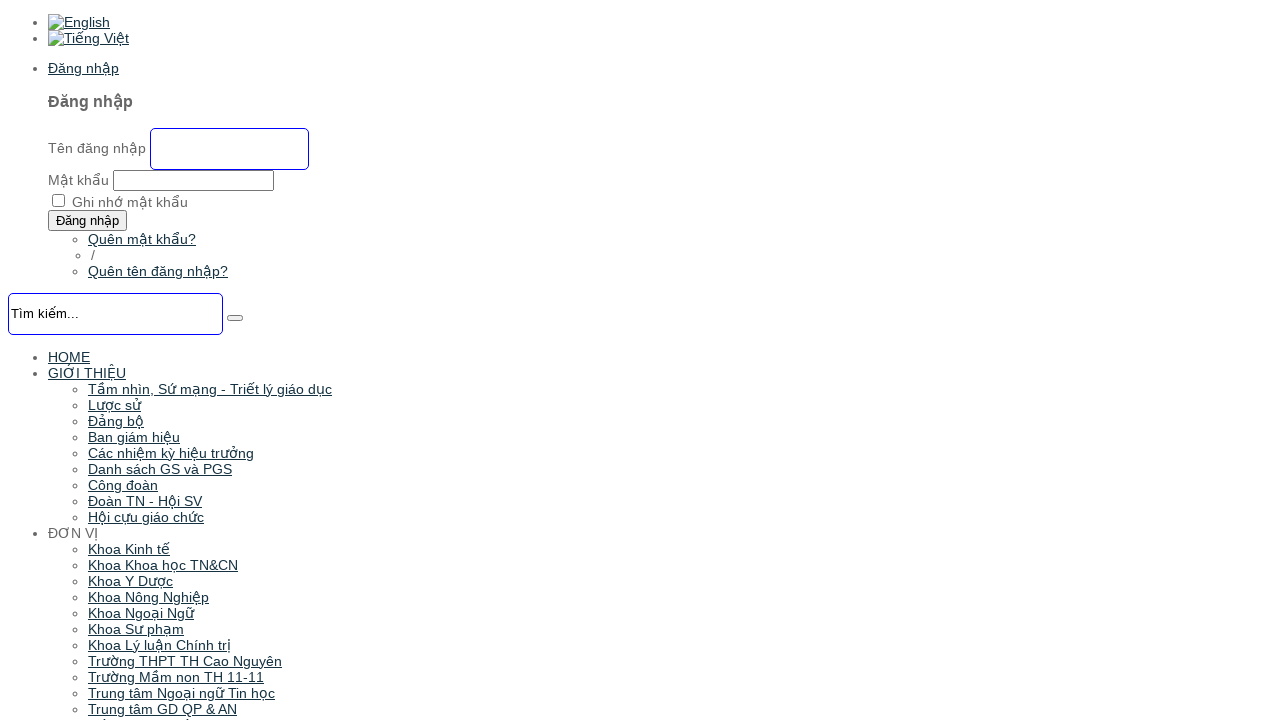

Filled student ID field with '20103109' on #fmsv
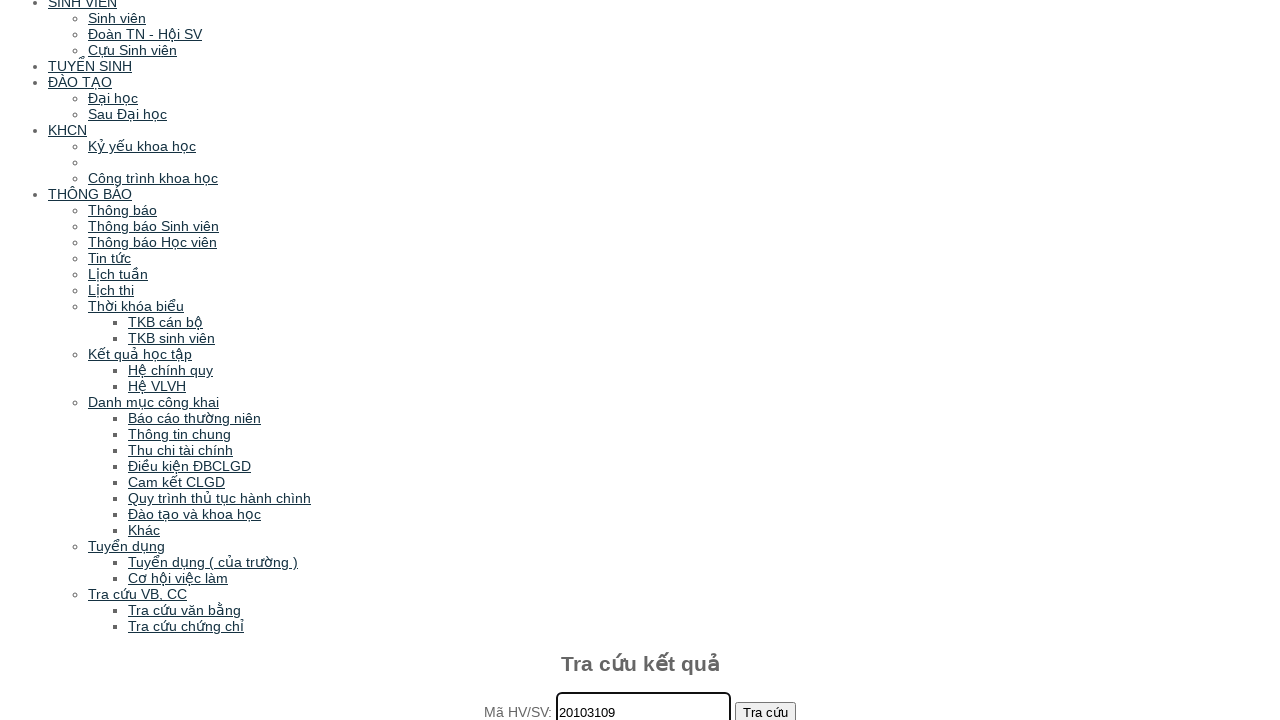

Clicked submit button to lookup academic results at (766, 710) on xpath=//*[@id="tdiv"]/form/input[2]
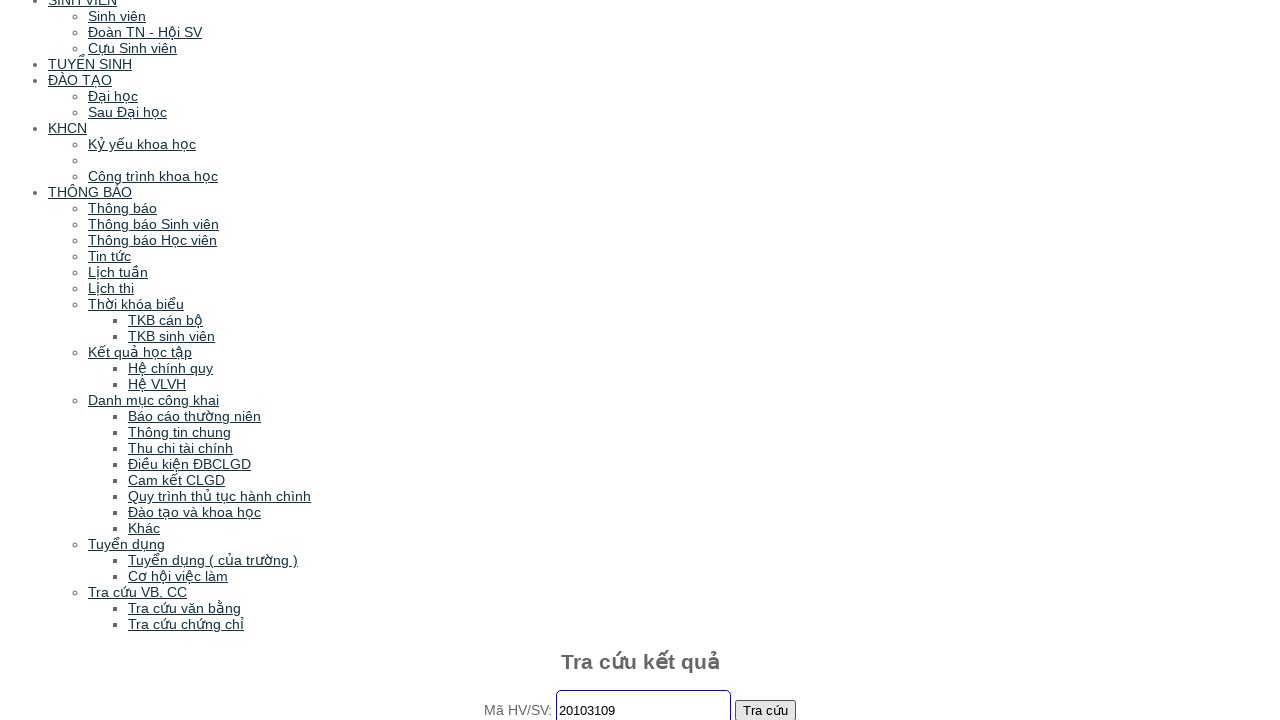

Scrolled down to view academic results
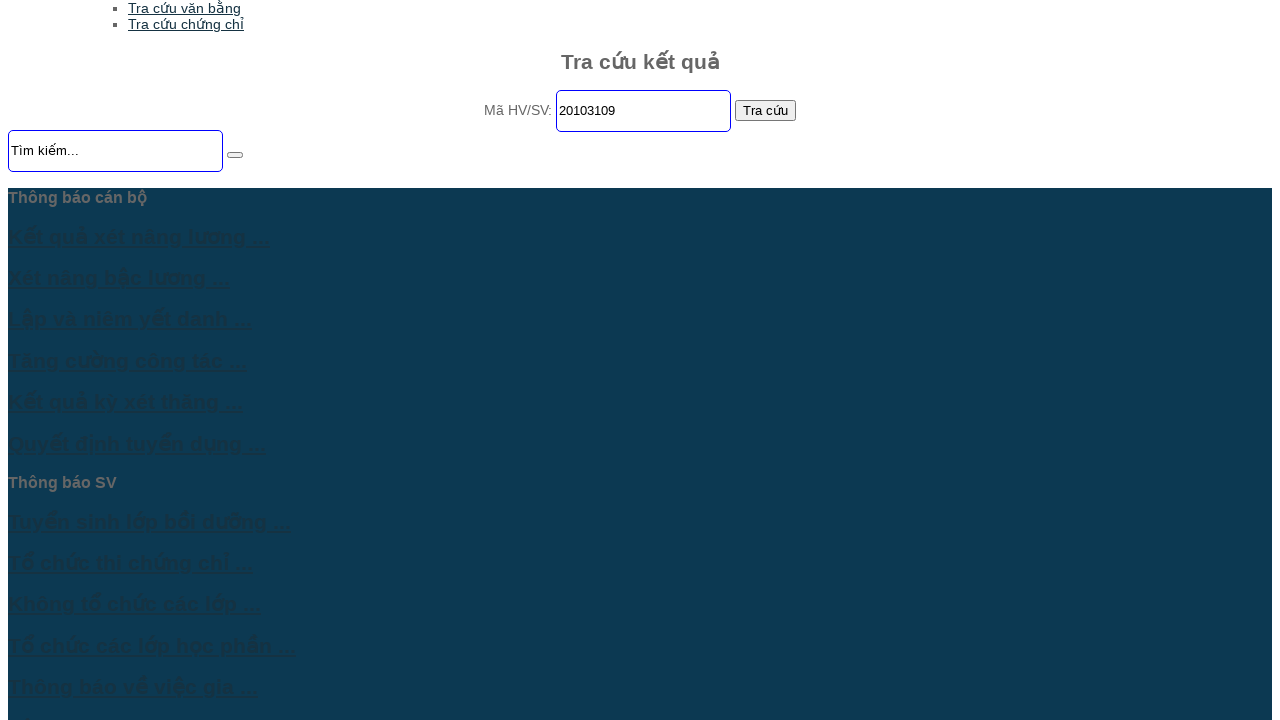

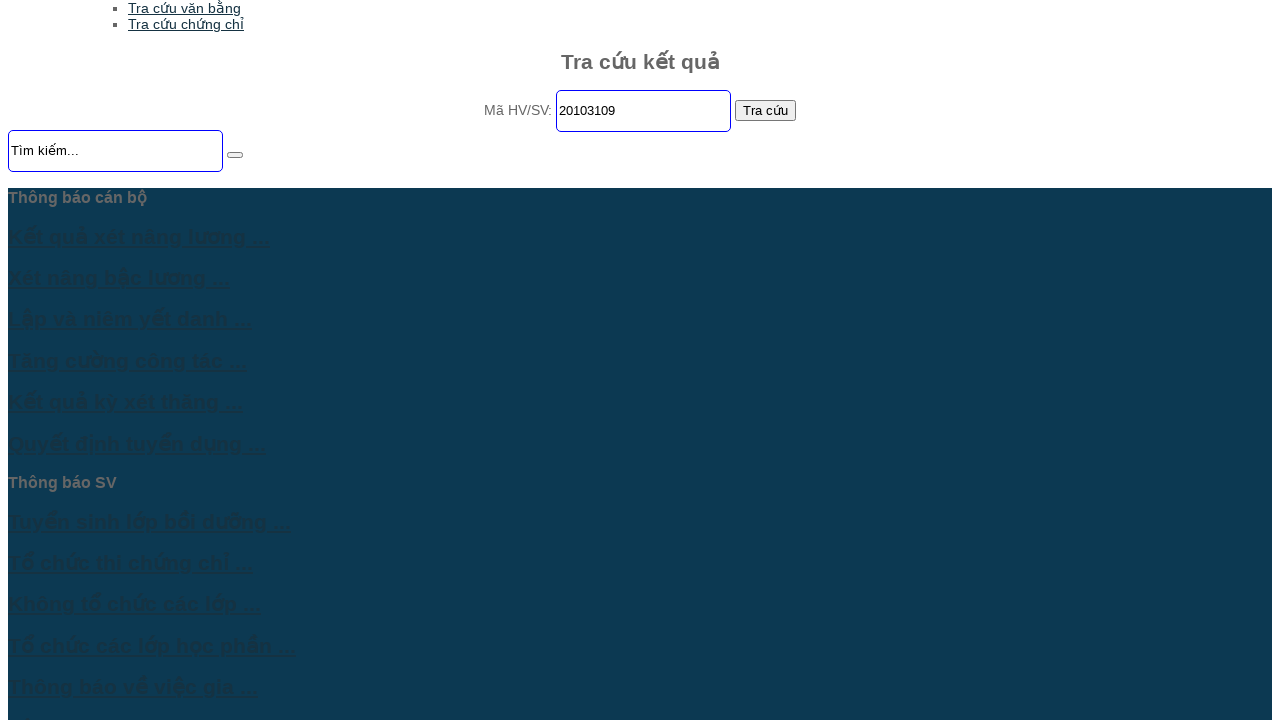